Tests alert handling on a demo site by clicking a button to trigger an alert, accepting it, and then clicking on an analytics link element.

Starting URL: http://demo.automationtesting.in/Alerts.html

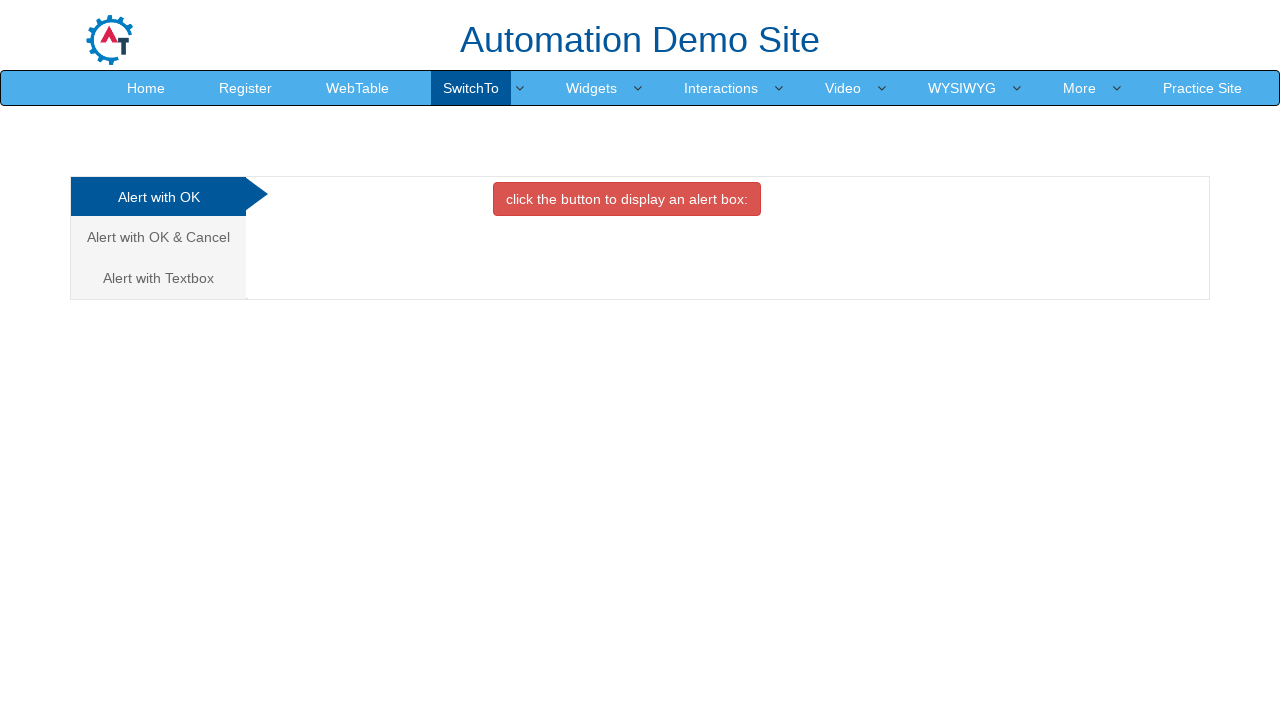

Set viewport size to 1920x1080
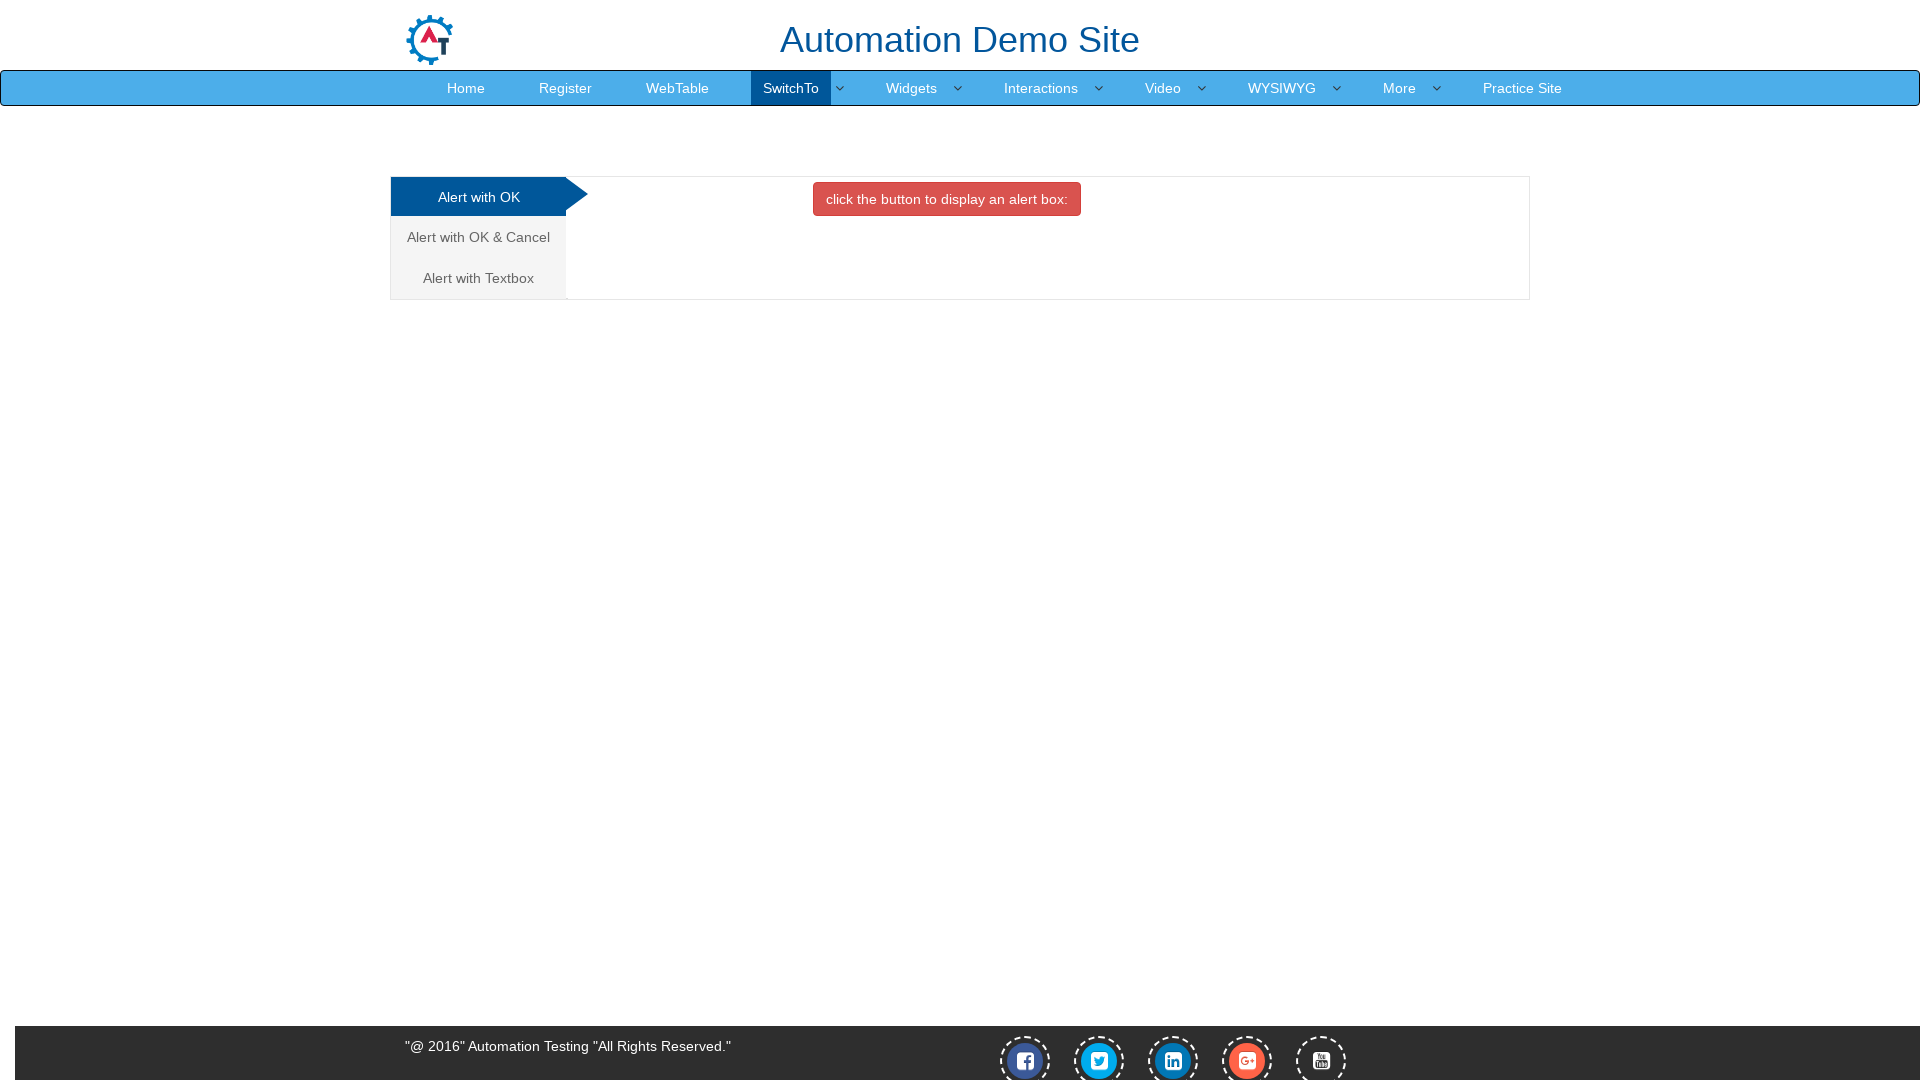

Clicked danger button to trigger alert at (947, 199) on button.btn.btn-danger
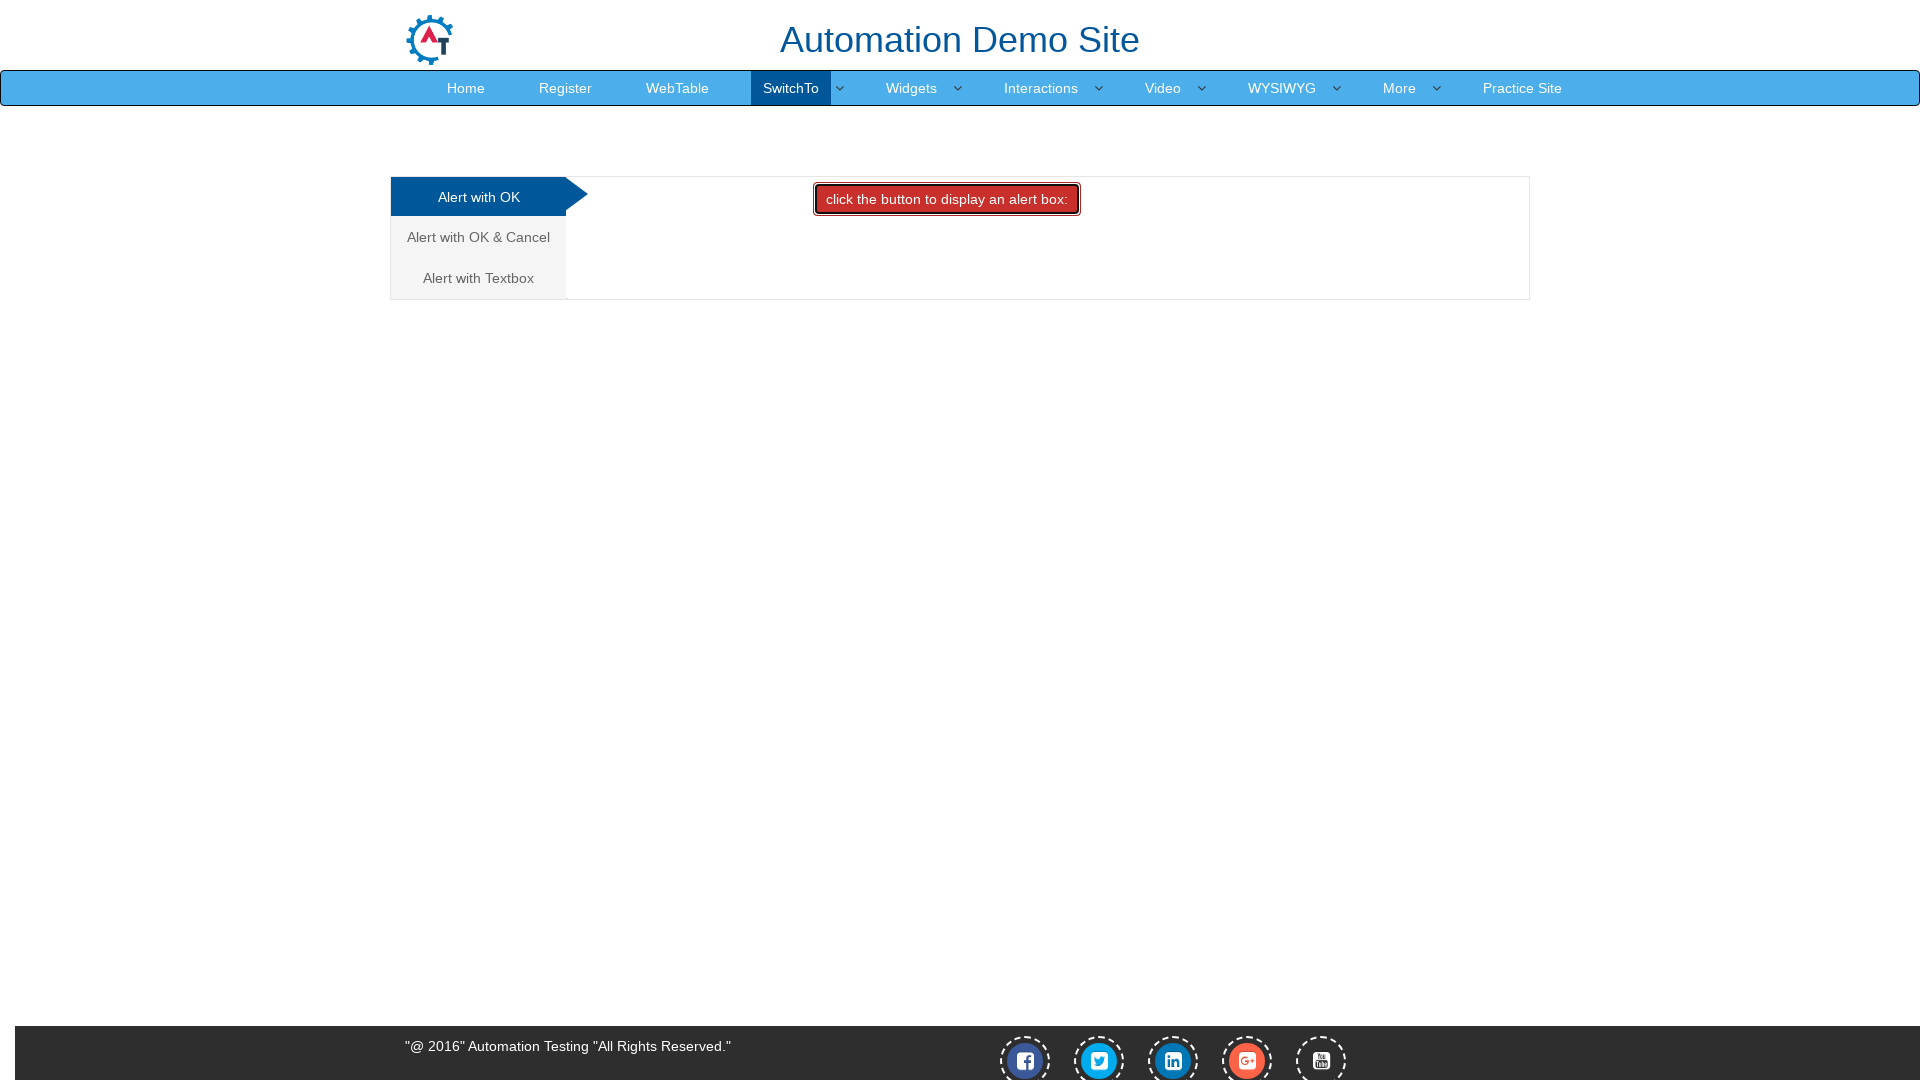

Set up dialog handler to accept alerts
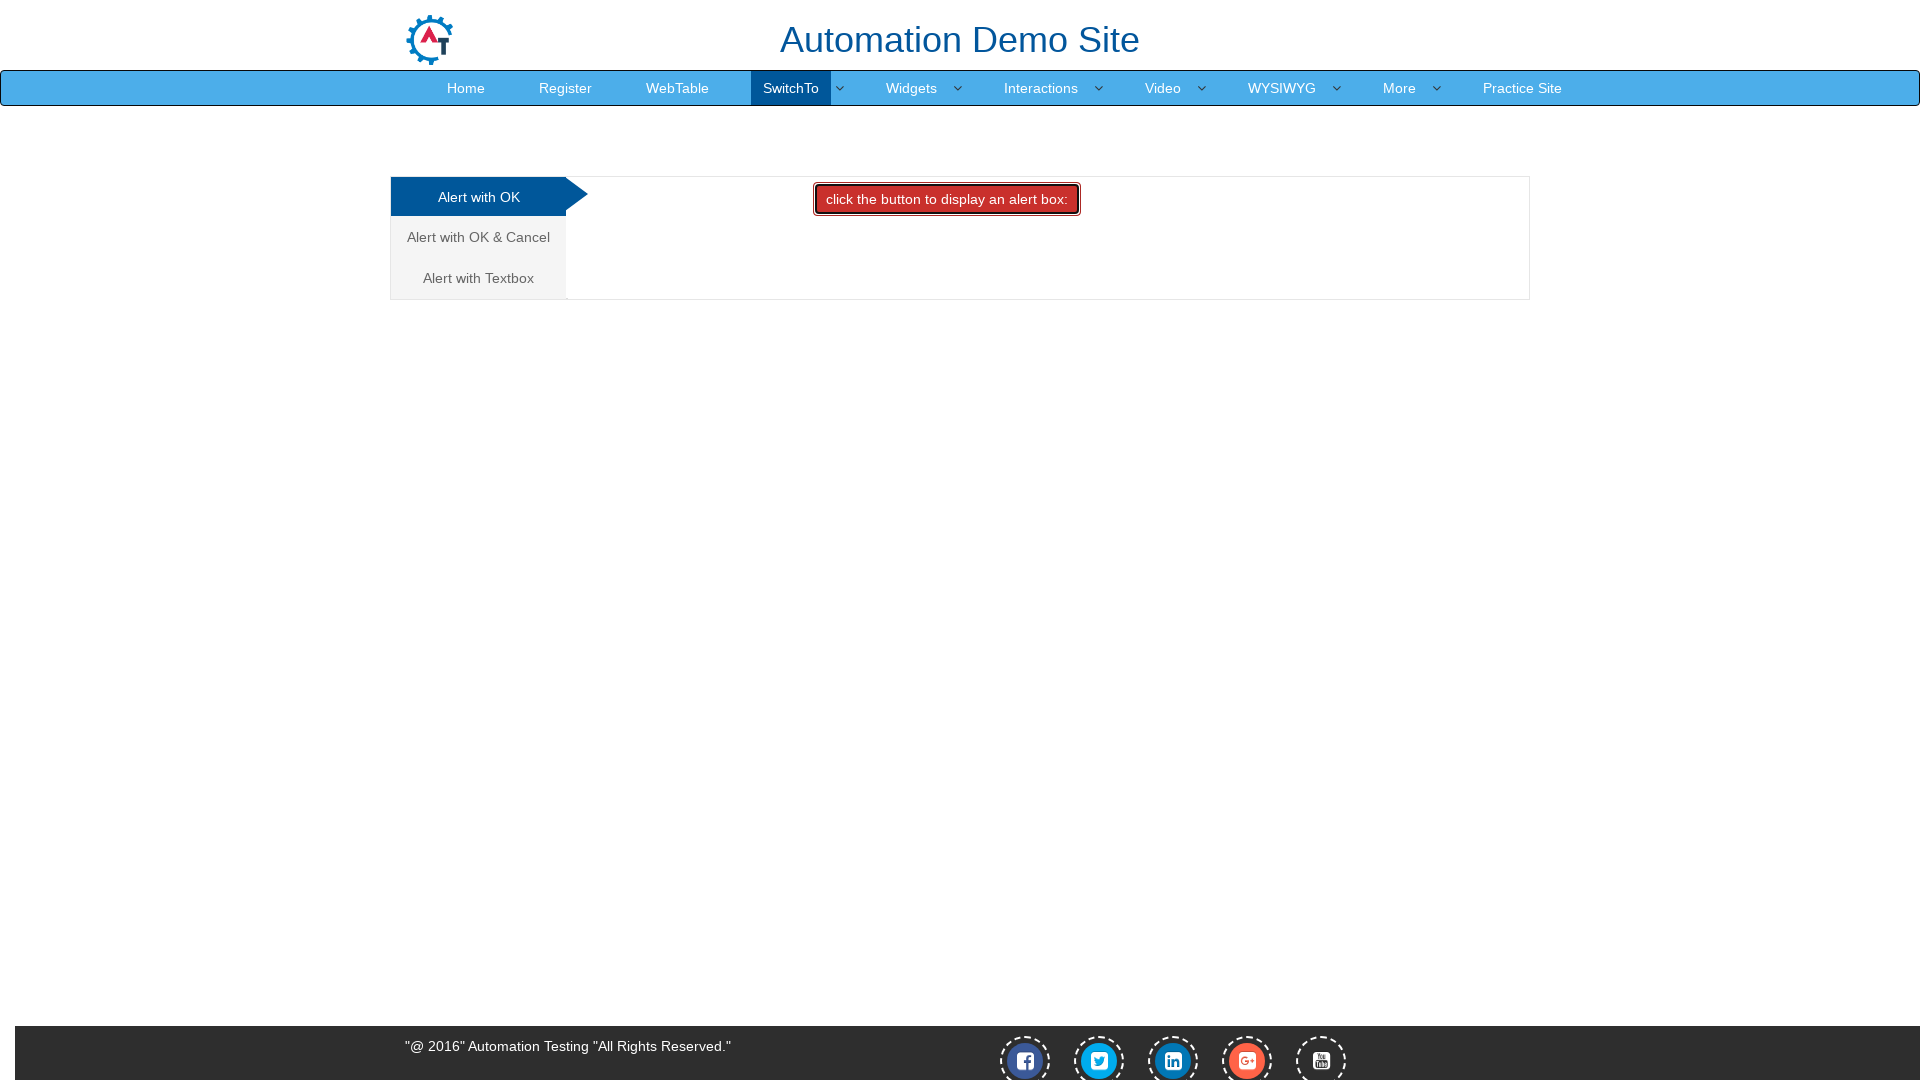

Waited 1 second for alert to be processed
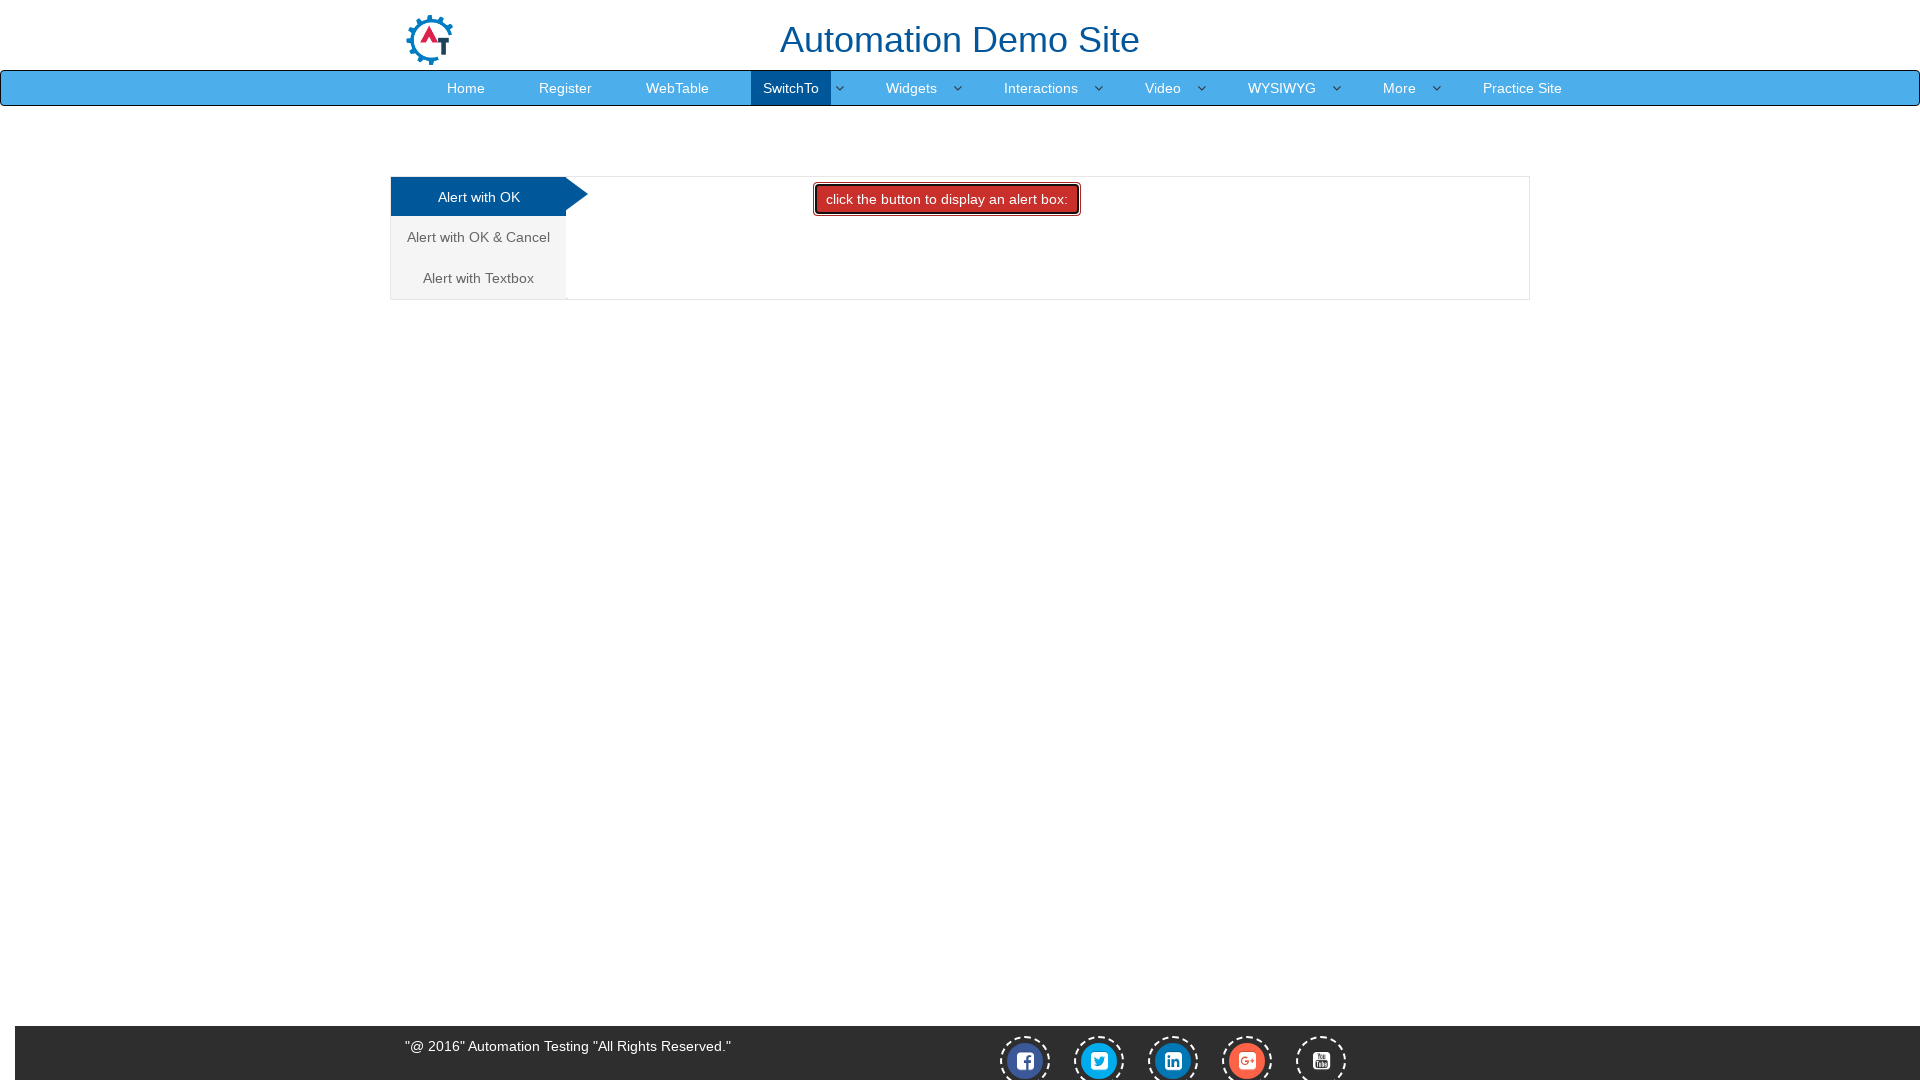

Clicked analytics link element at (478, 197) on a.analystic
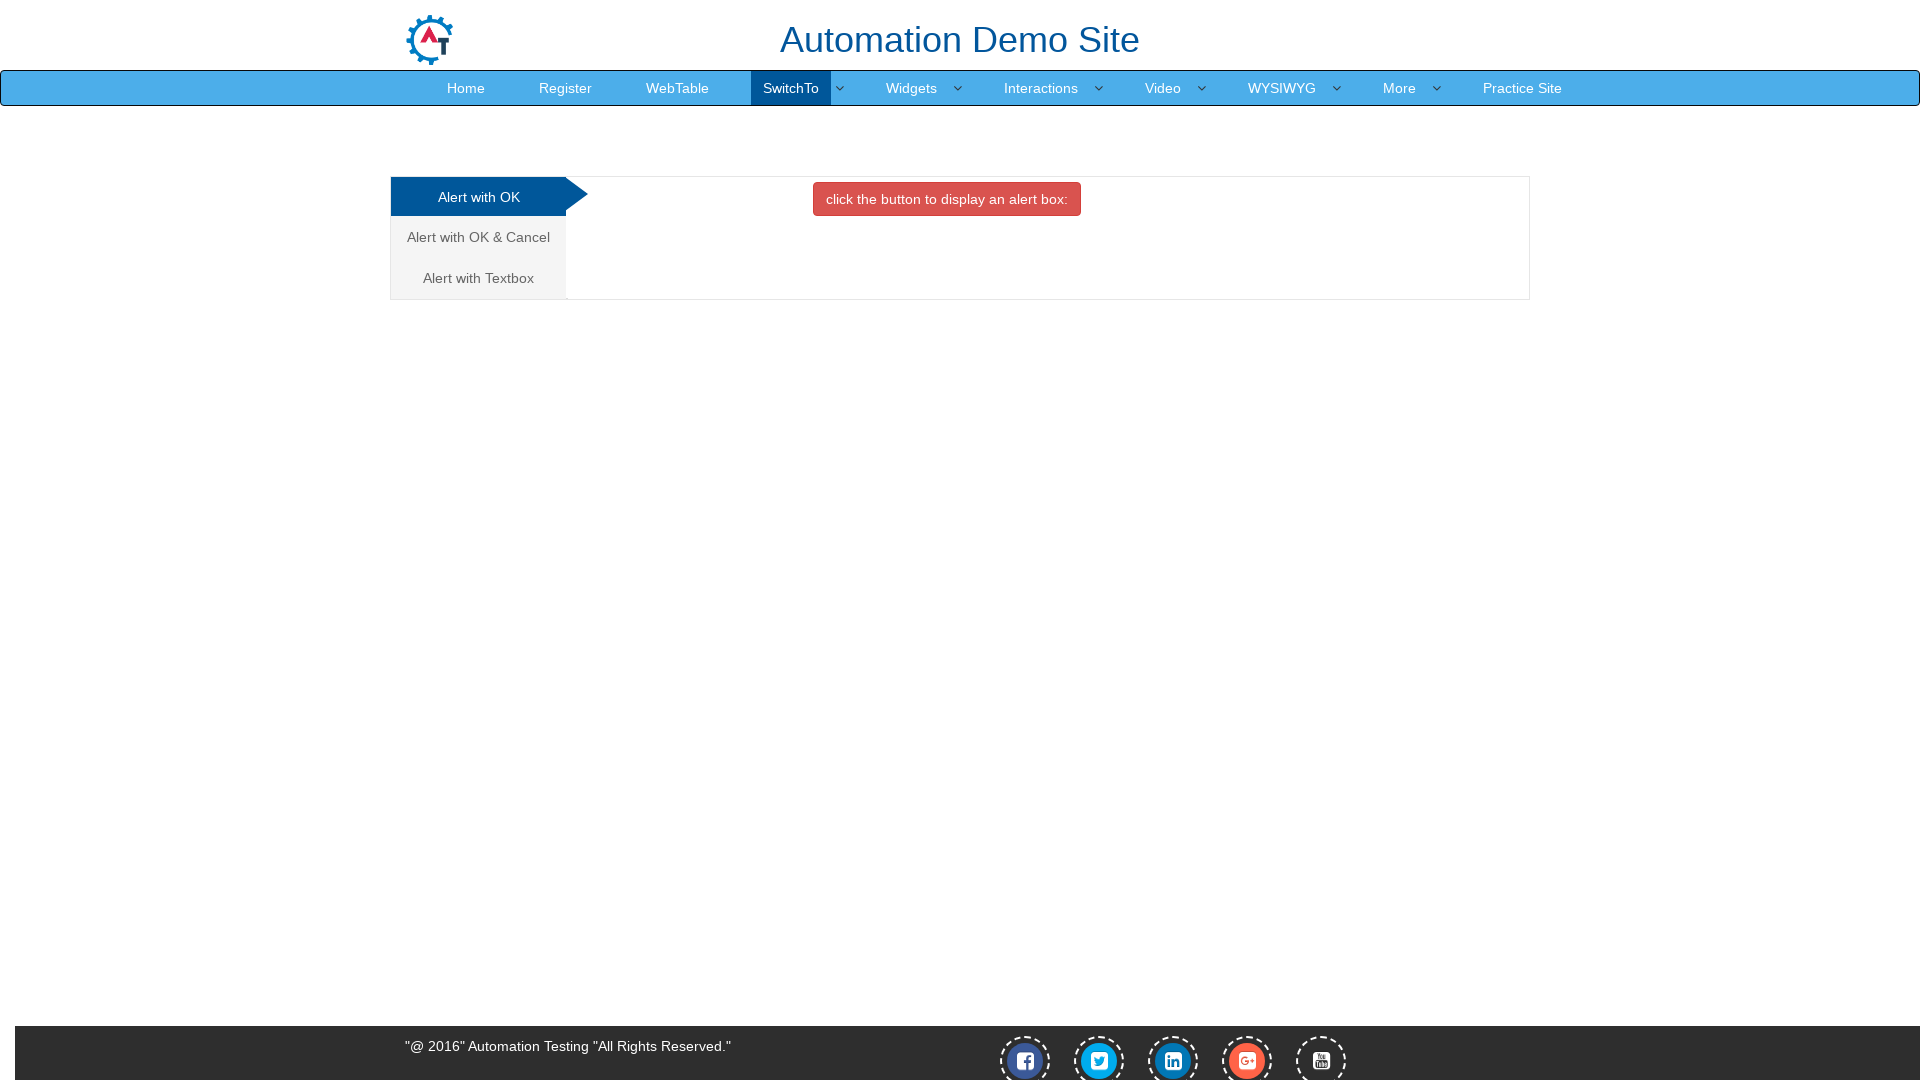

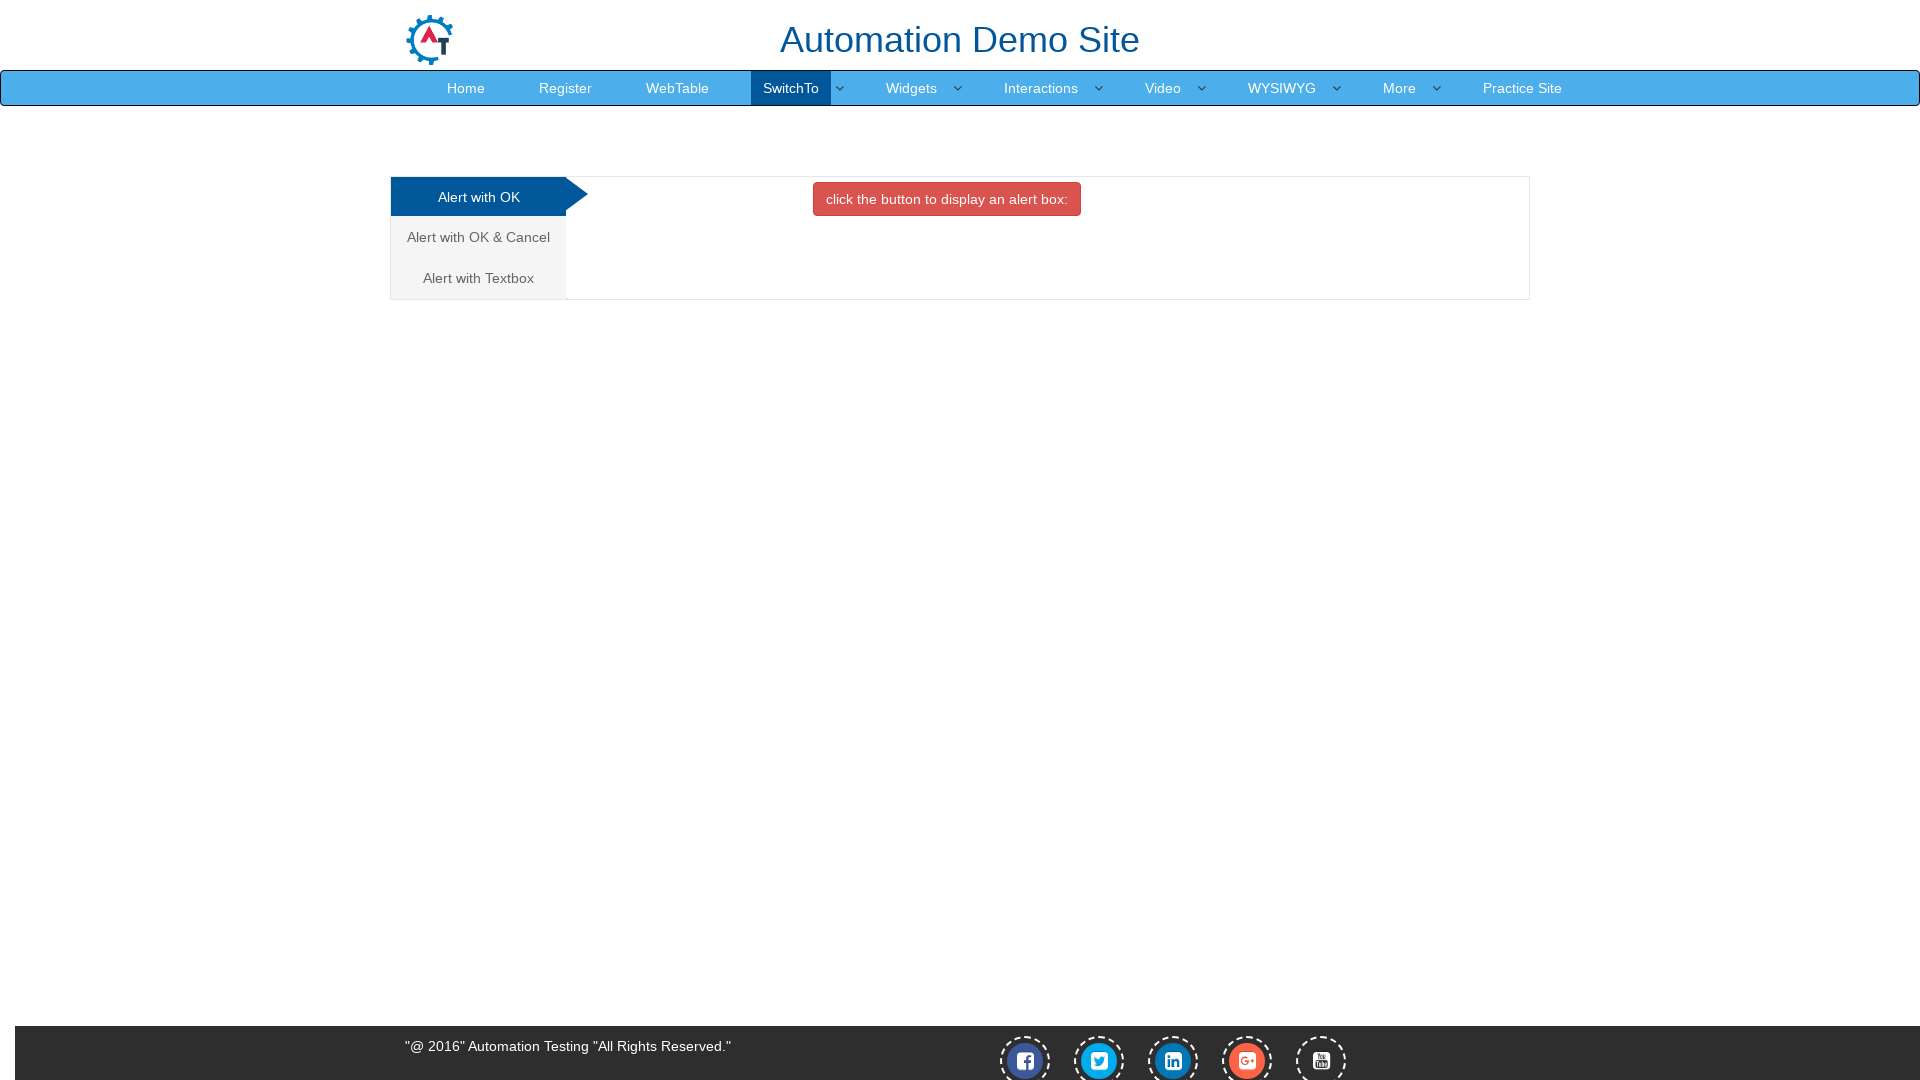